Tests web form interaction by navigating to a web form page, filling a dropdown datalist field with "San Francisco", submitting the form, and verifying successful submission.

Starting URL: https://bonigarcia.dev/selenium-webdriver-java/index.html

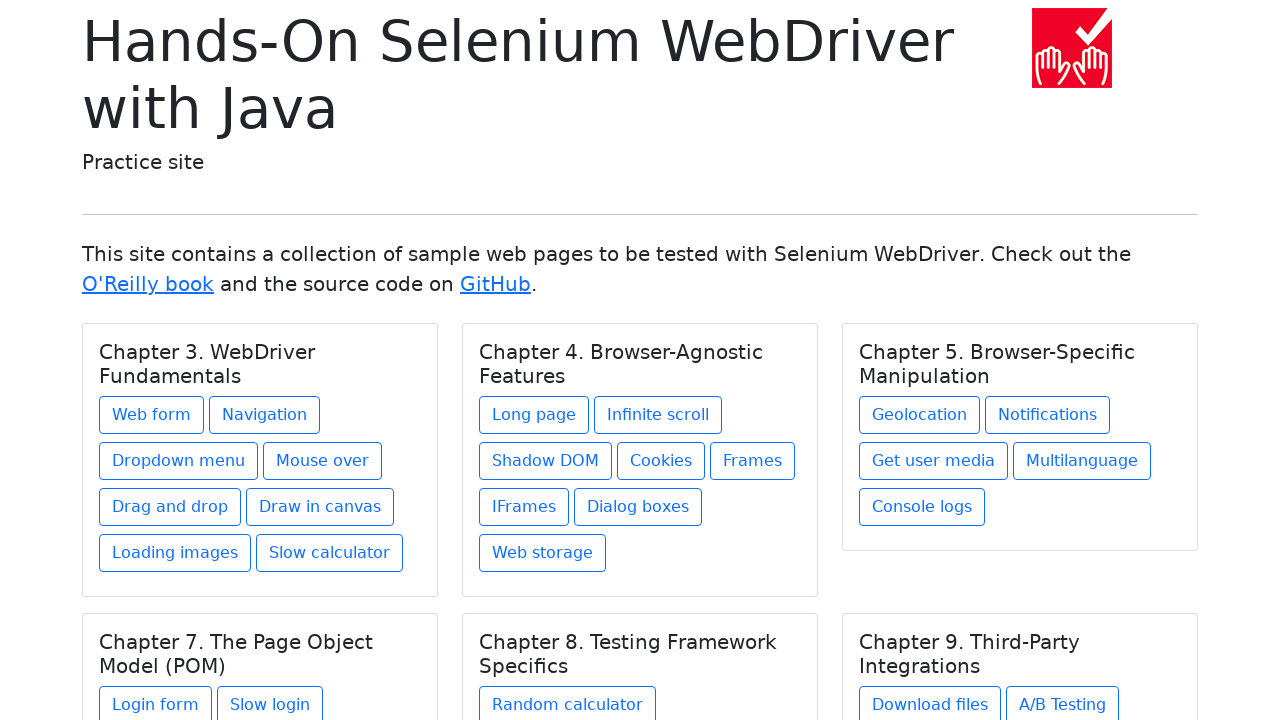

Clicked 'Web form' link to navigate to the web form page at (152, 415) on internal:role=link[name="Web form"i]
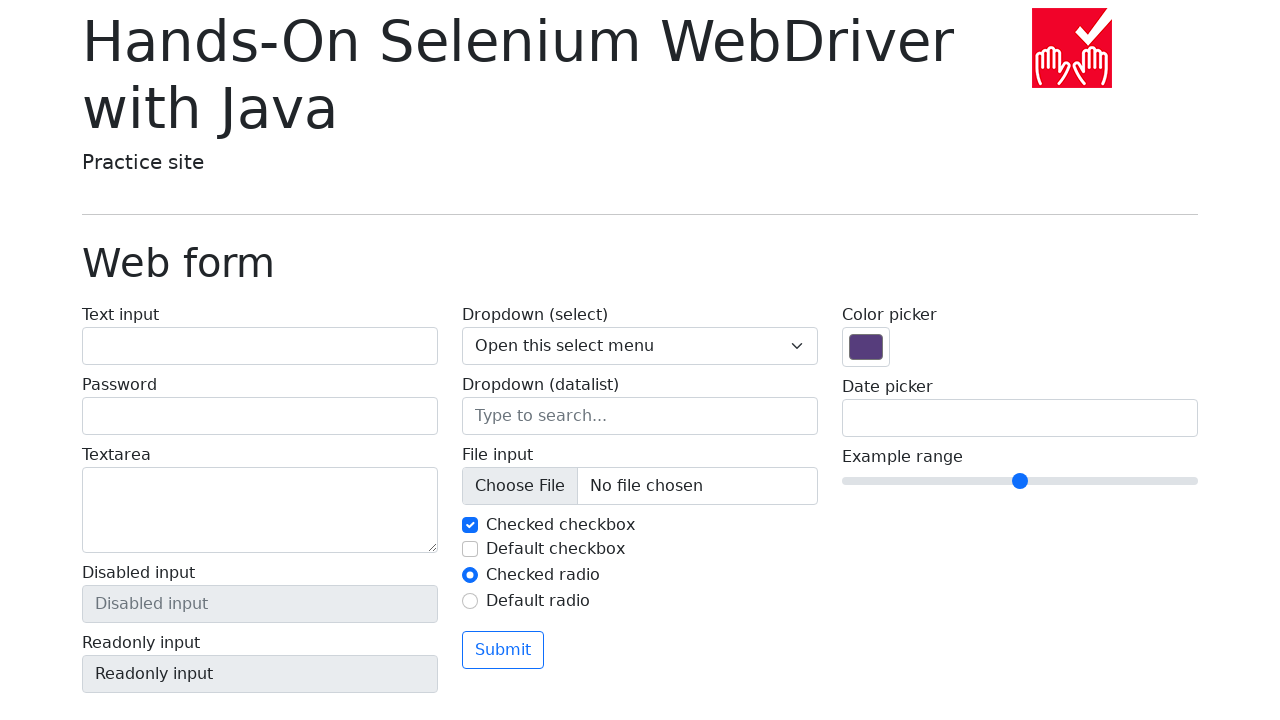

Located the dropdown datalist field
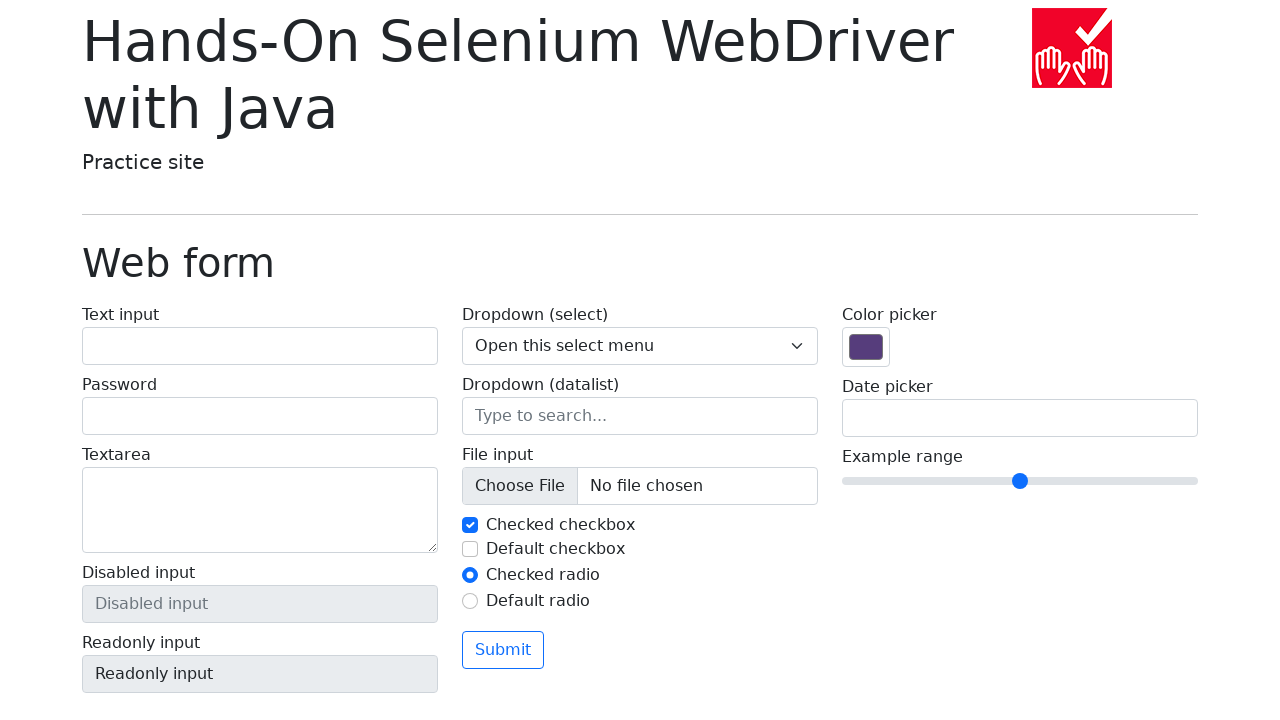

Filled dropdown datalist field with 'San Francisco' on internal:role=combobox[name="Dropdown (datalist)"i]
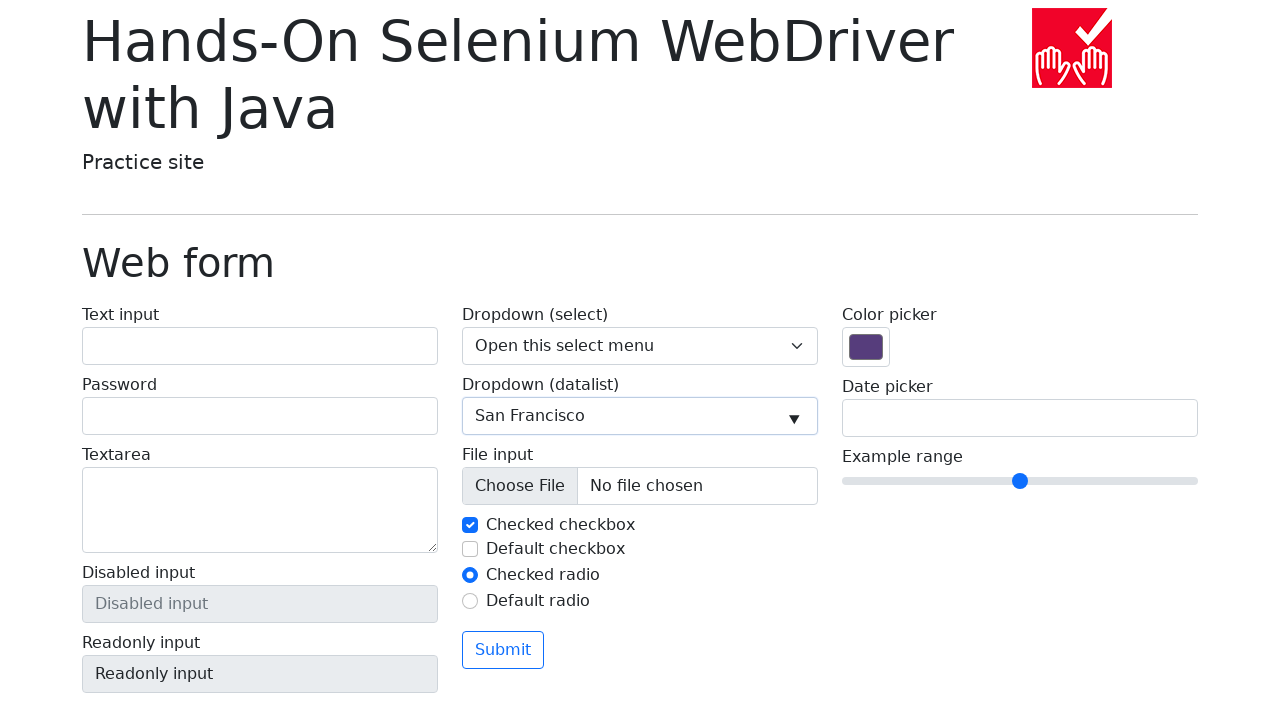

Clicked Submit button to submit the form at (503, 650) on internal:role=button[name="Submit"i]
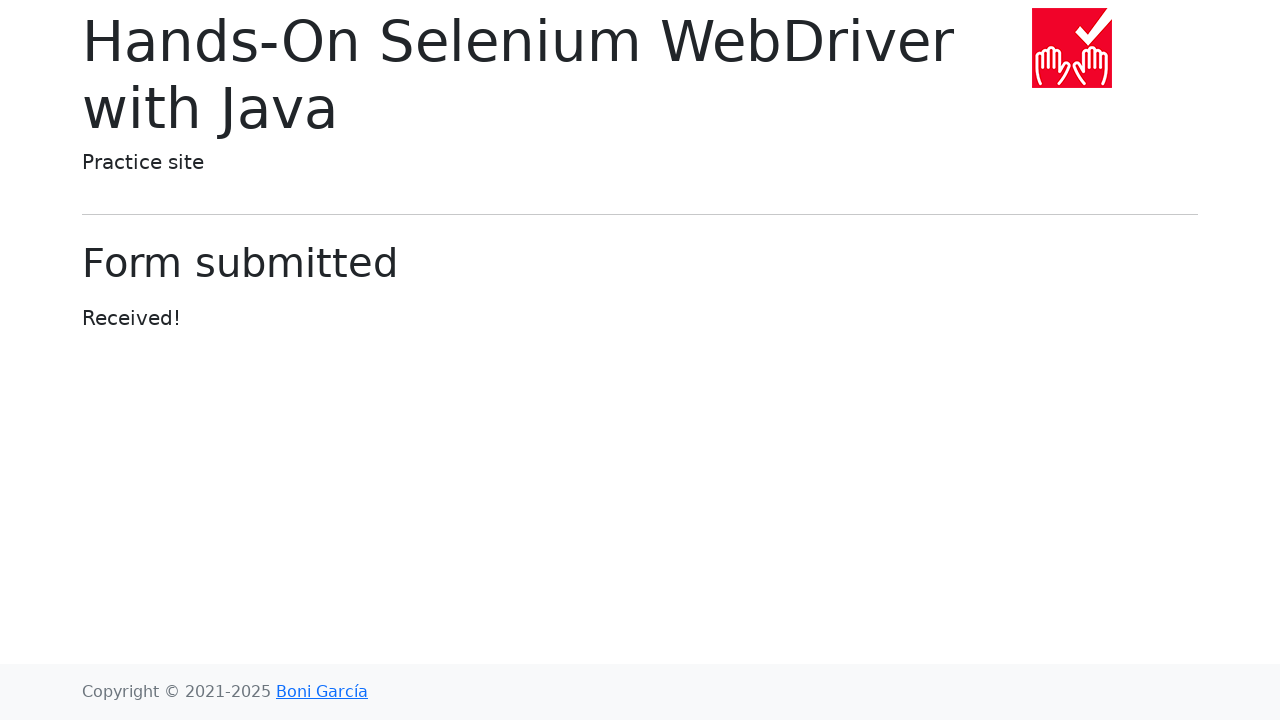

Verified 'Form submitted' text appeared on page
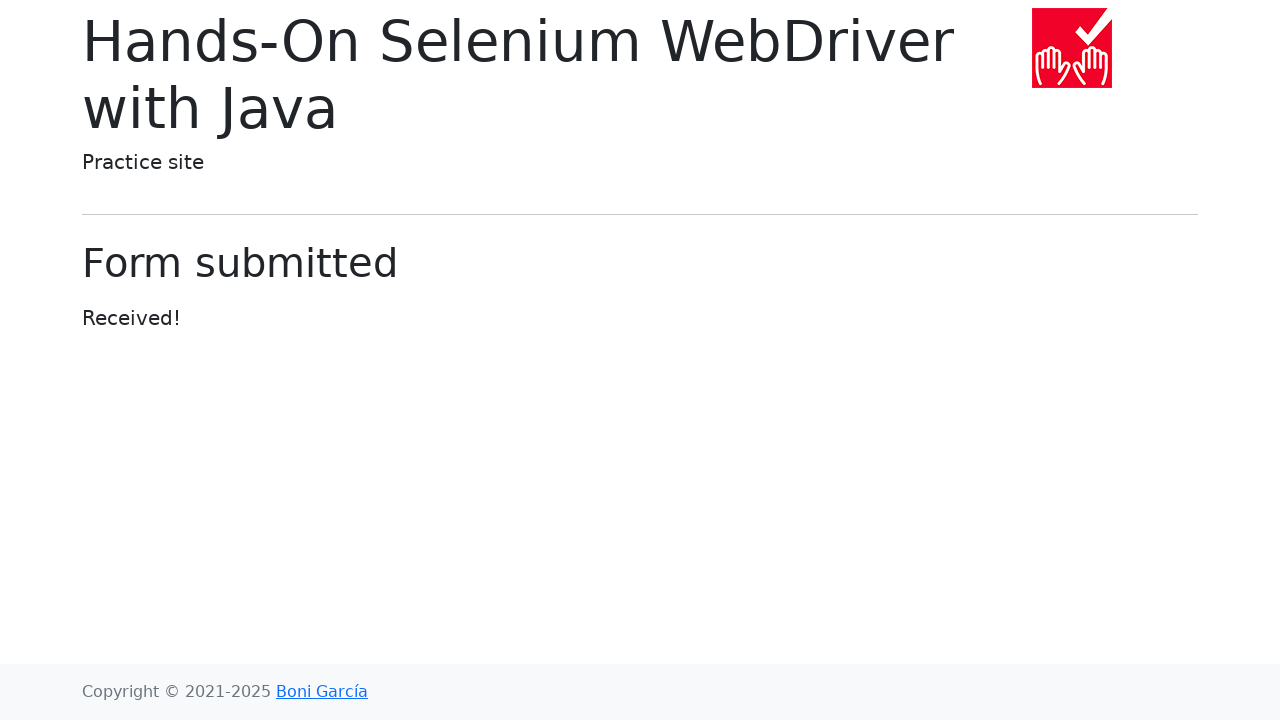

Verified 'Received!' text appeared confirming successful form submission
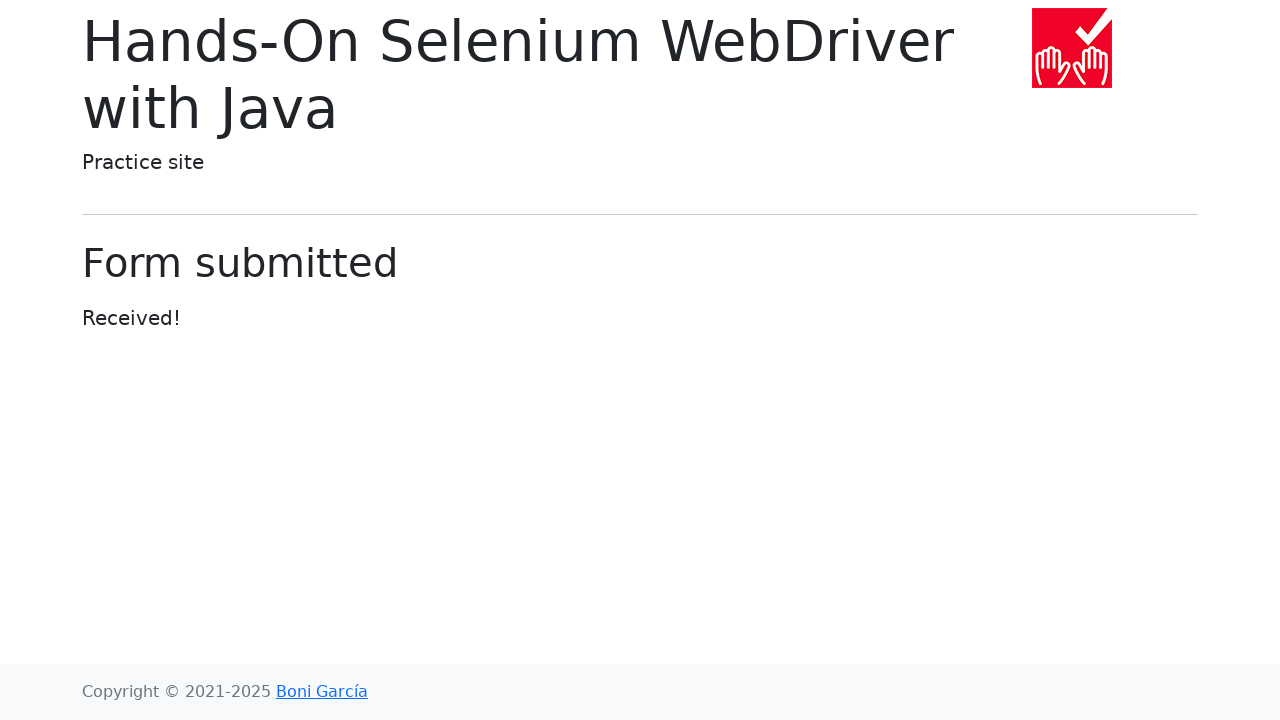

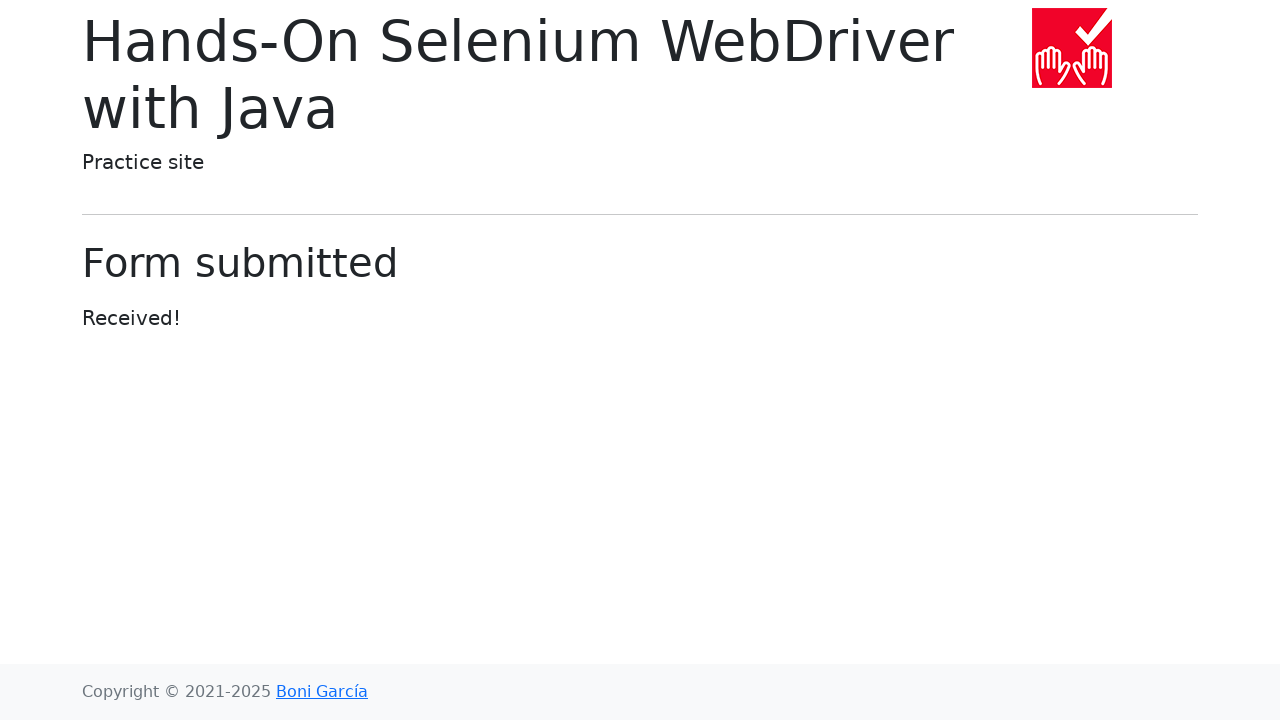